Tests scrolling functionality using JavaScript executor to scroll to specific positions and by relative amounts on a Selenium test page

Starting URL: https://www.selenium.dev/selenium/web/scrolling_tests/frame_with_nested_scrolling_frame_out_of_view.html

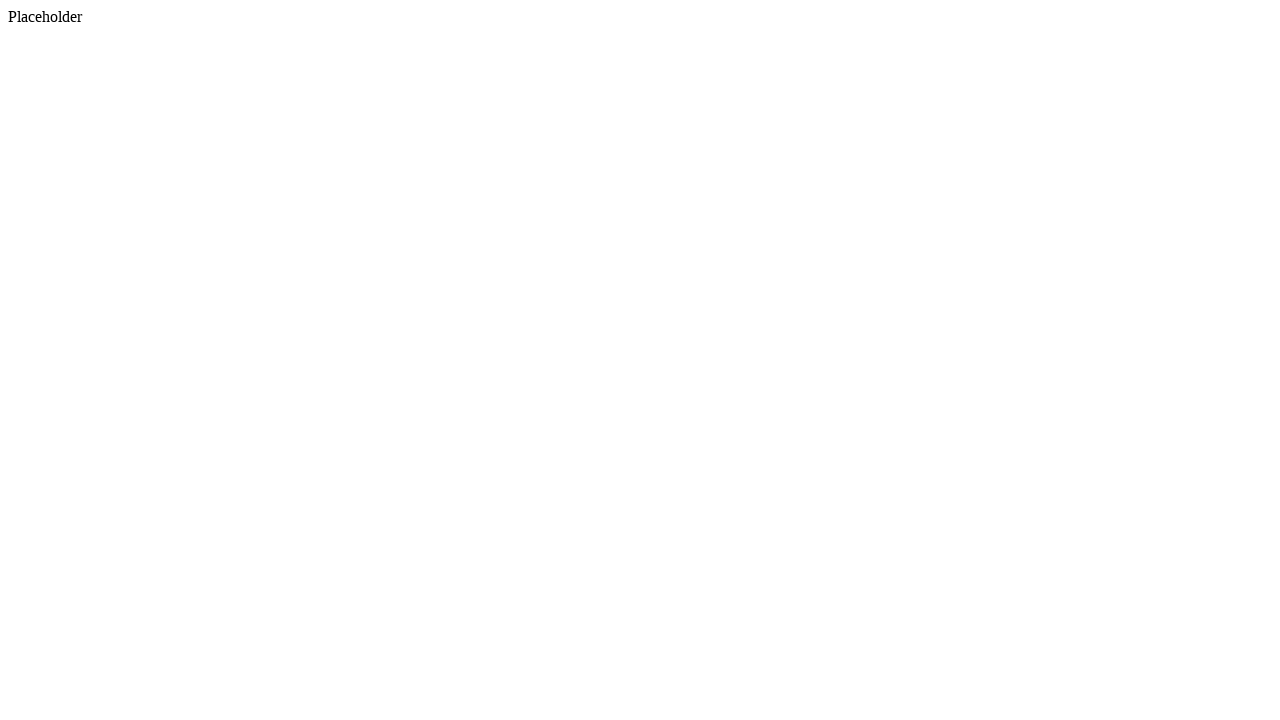

Scrolled to absolute position (0, 500) using JavaScript executor
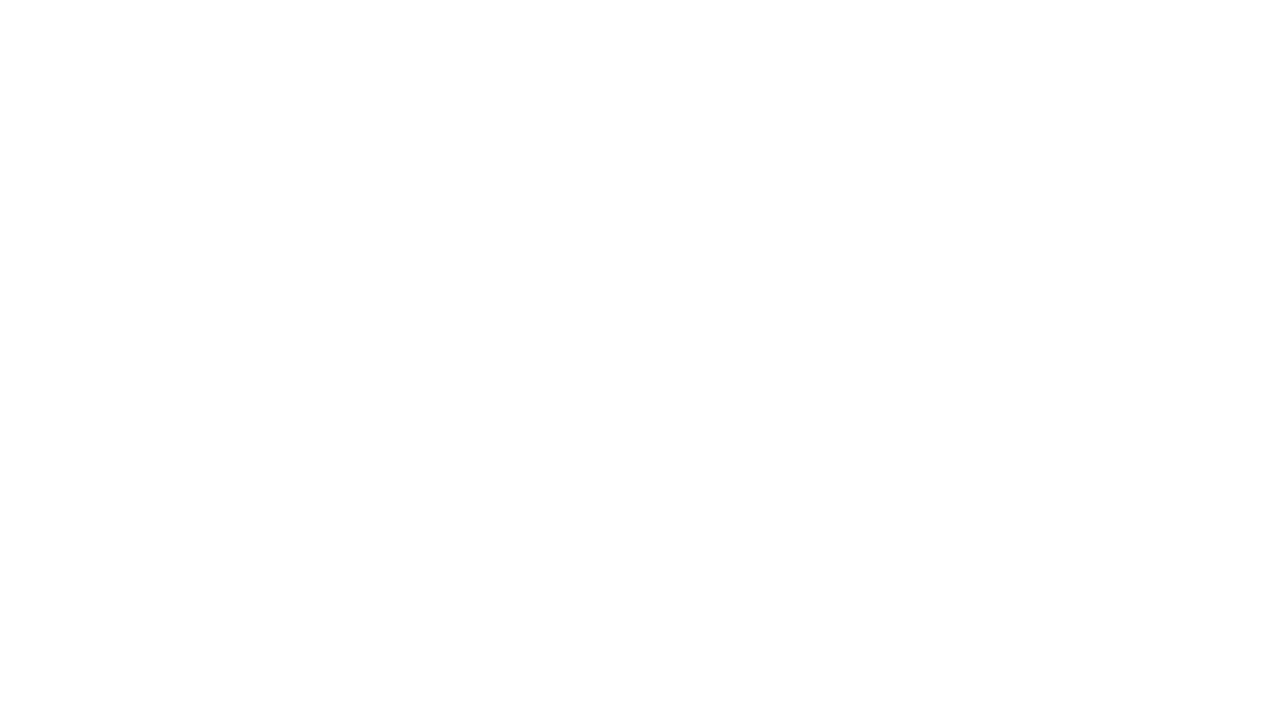

Waited 2 seconds for scroll animation to complete
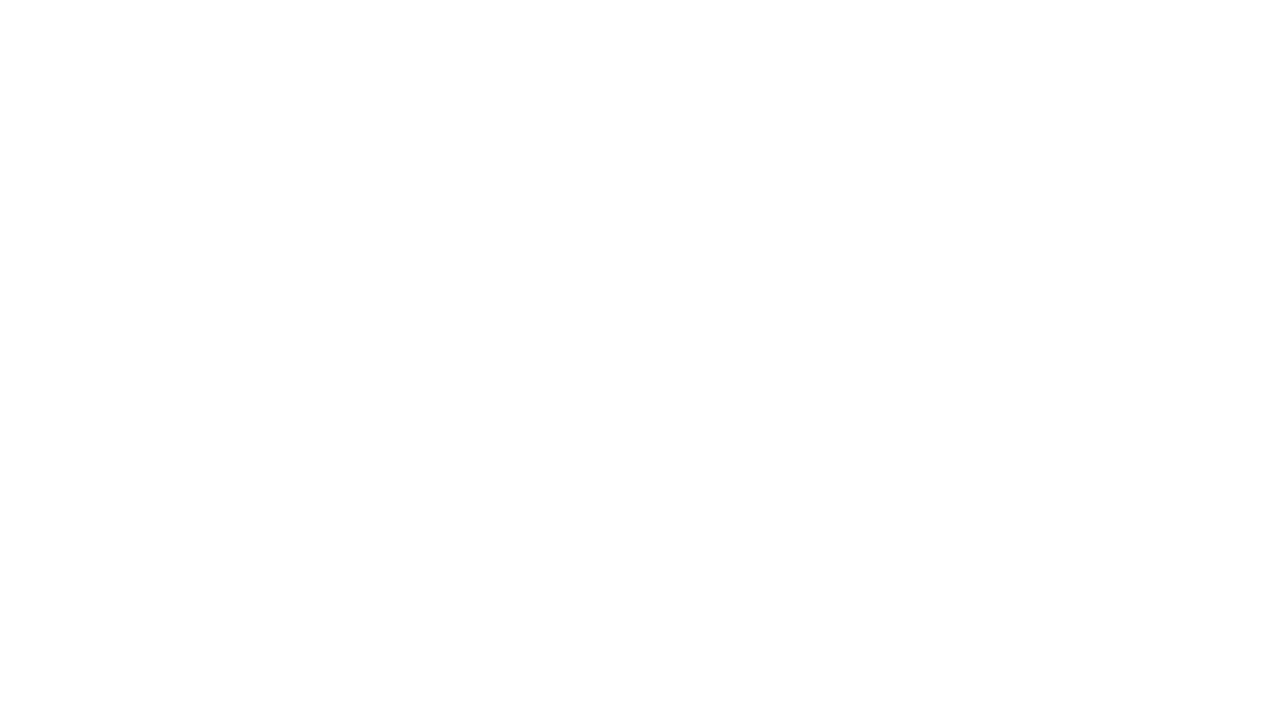

Scrolled down by 500 pixels relative to current position
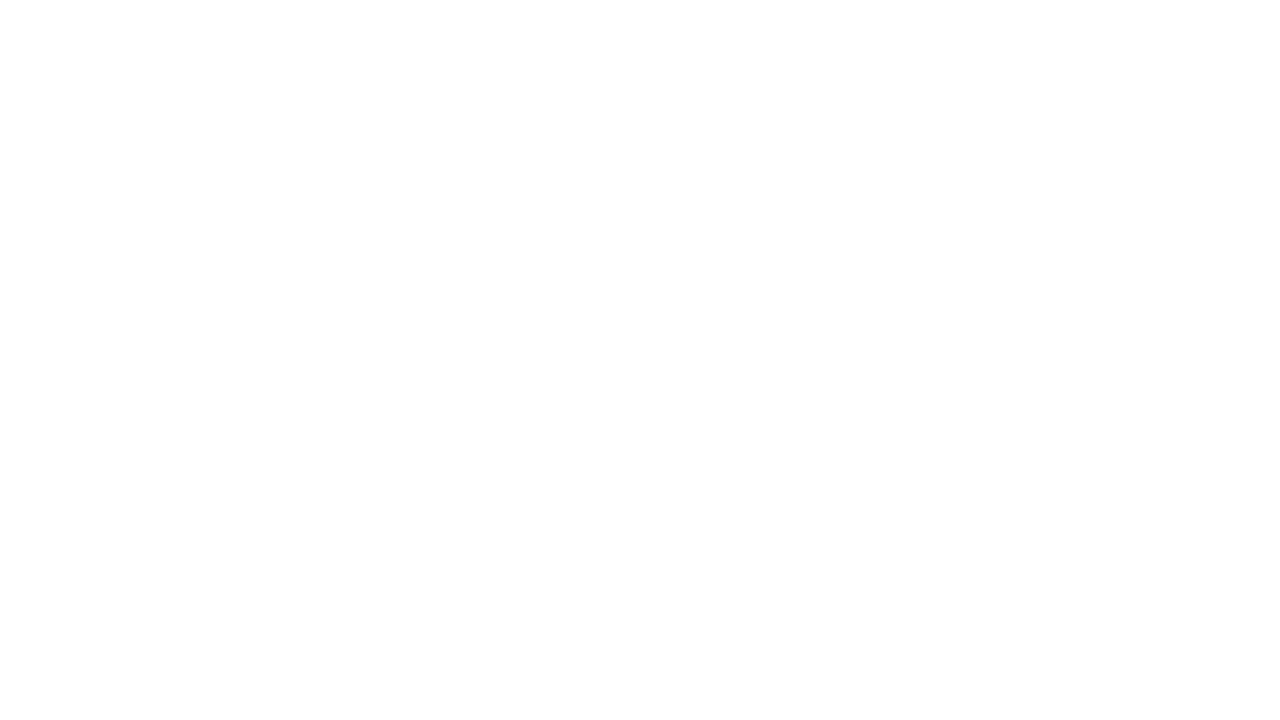

Waited 2 seconds for scroll animation to complete
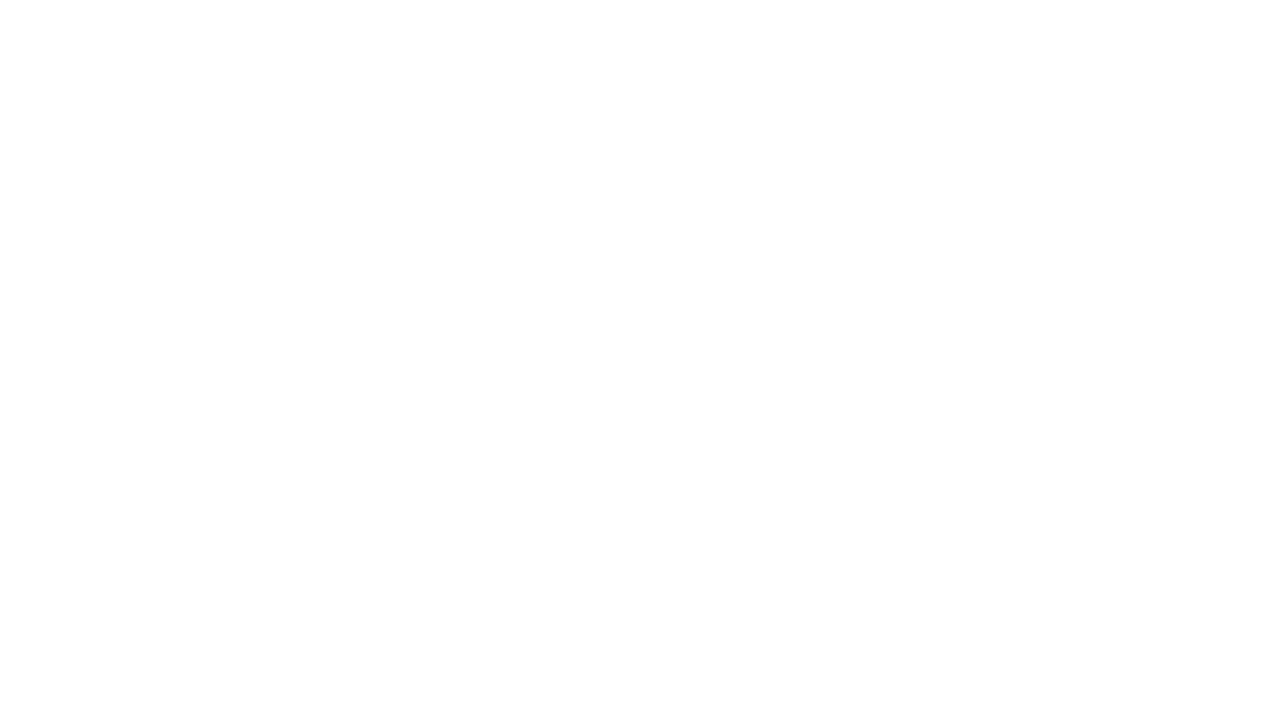

Scrolled back up by 200 pixels
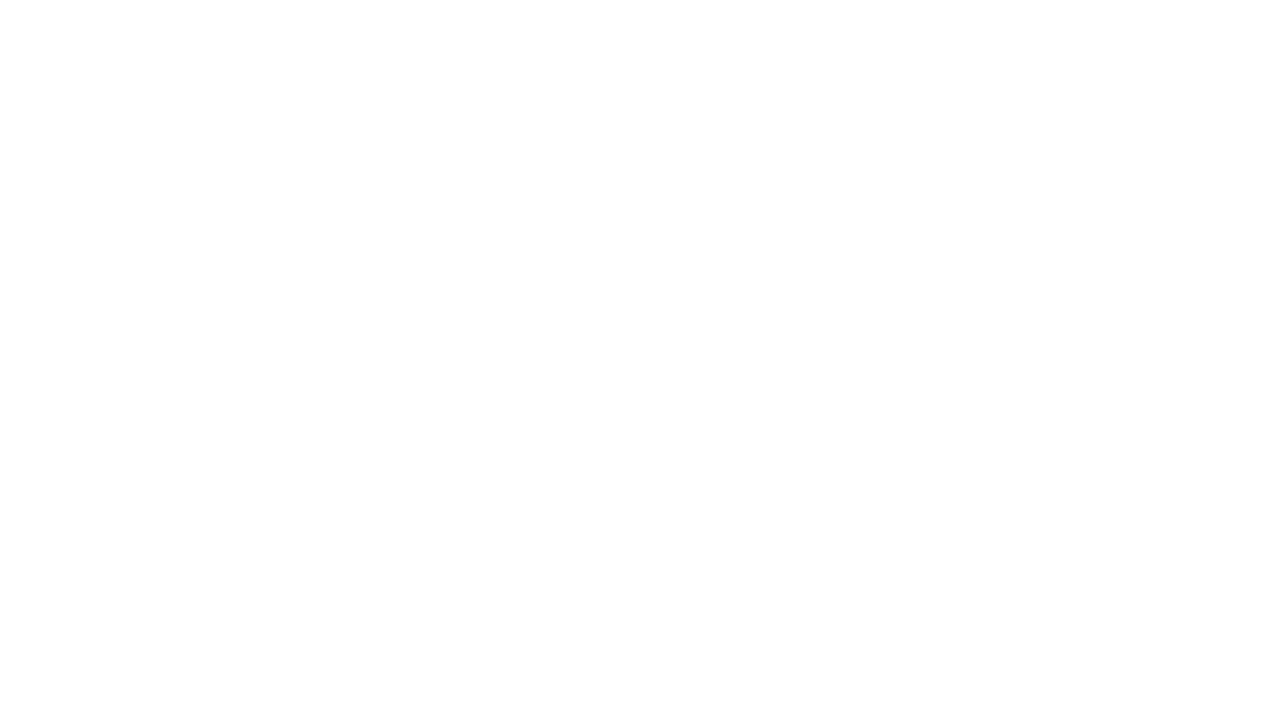

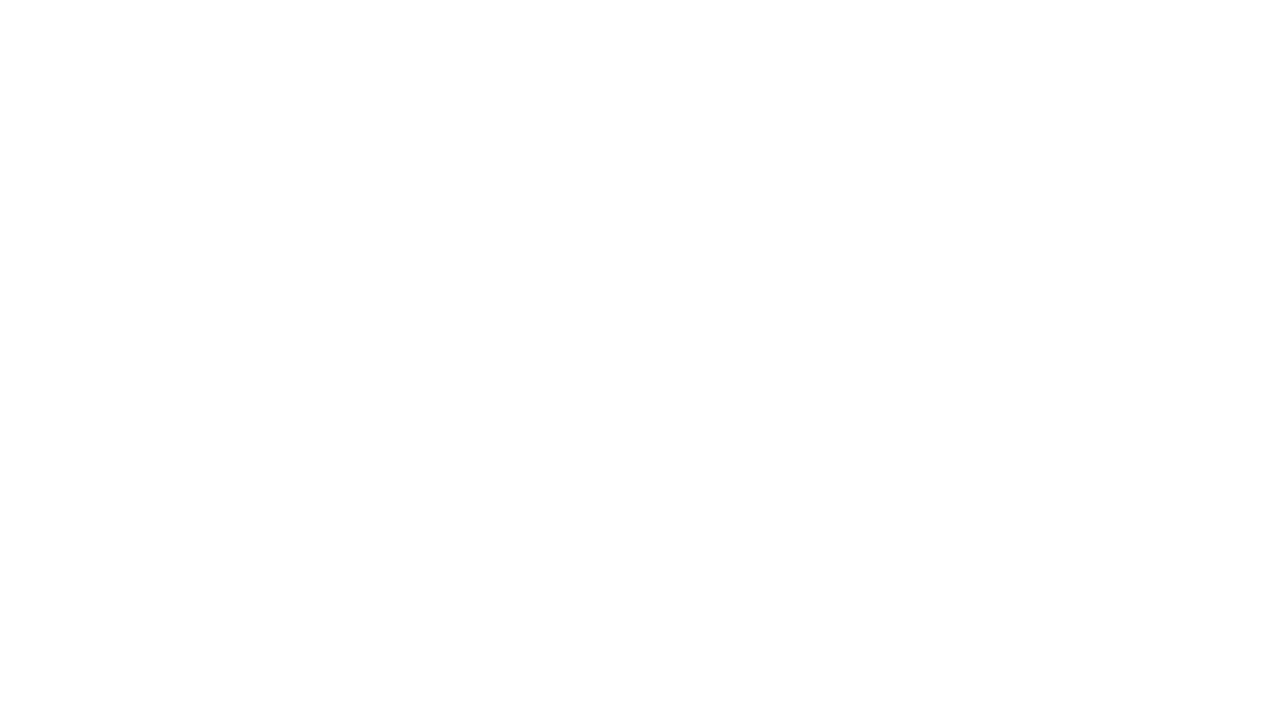